Navigates to ShopClues wholesale page and clicks on an image section element

Starting URL: https://www.shopclues.com/wholesale.html

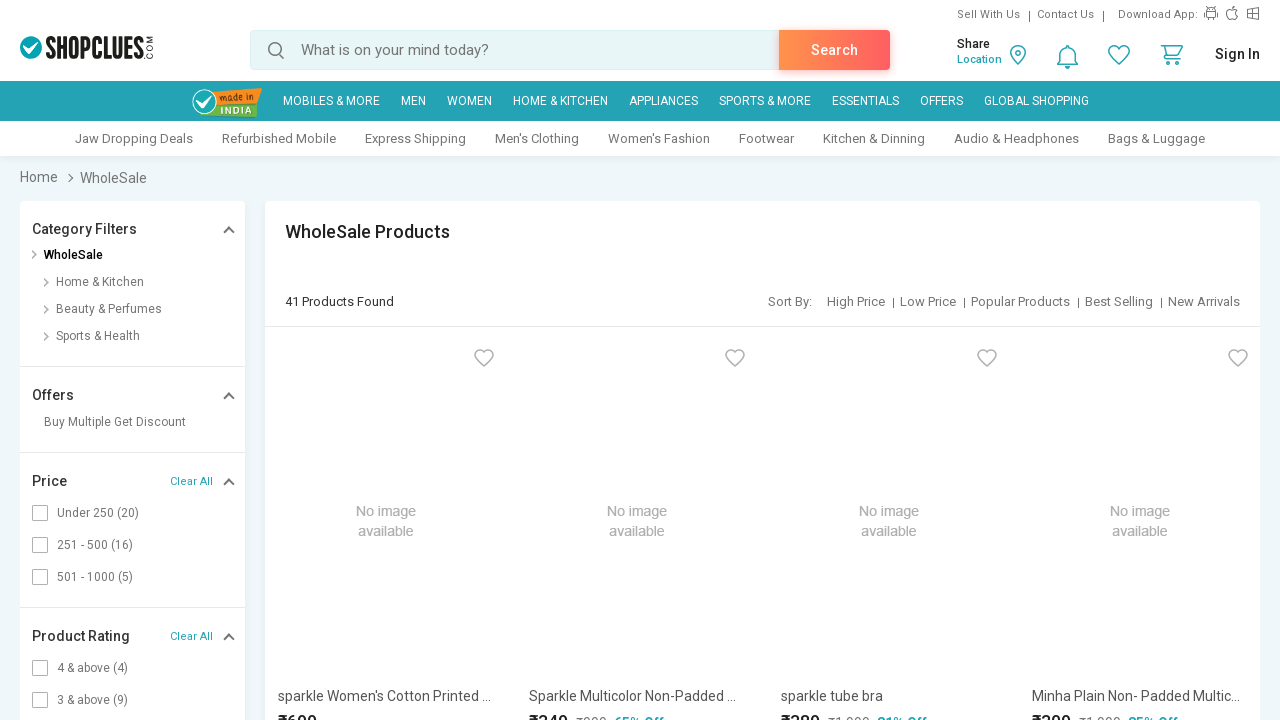

Waited for image section element to load on ShopClues wholesale page
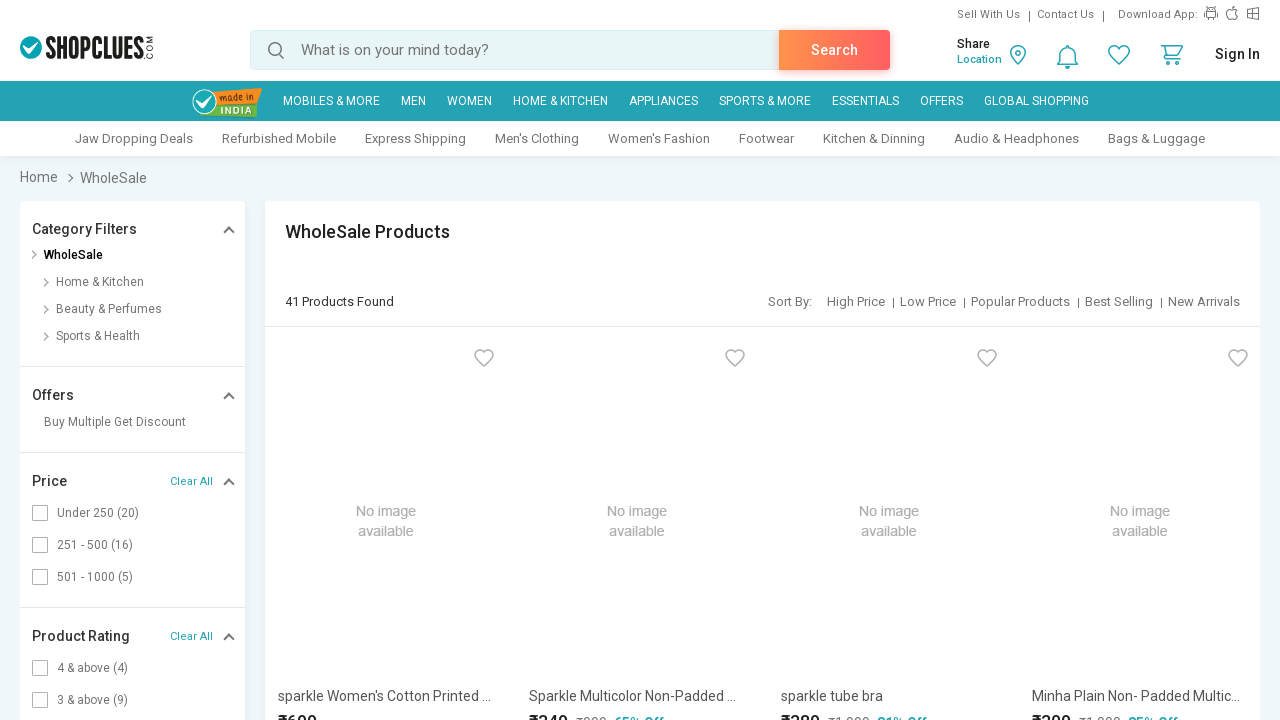

Clicked on image section element at (385, 520) on xpath=//*[@class='img_section img_280']
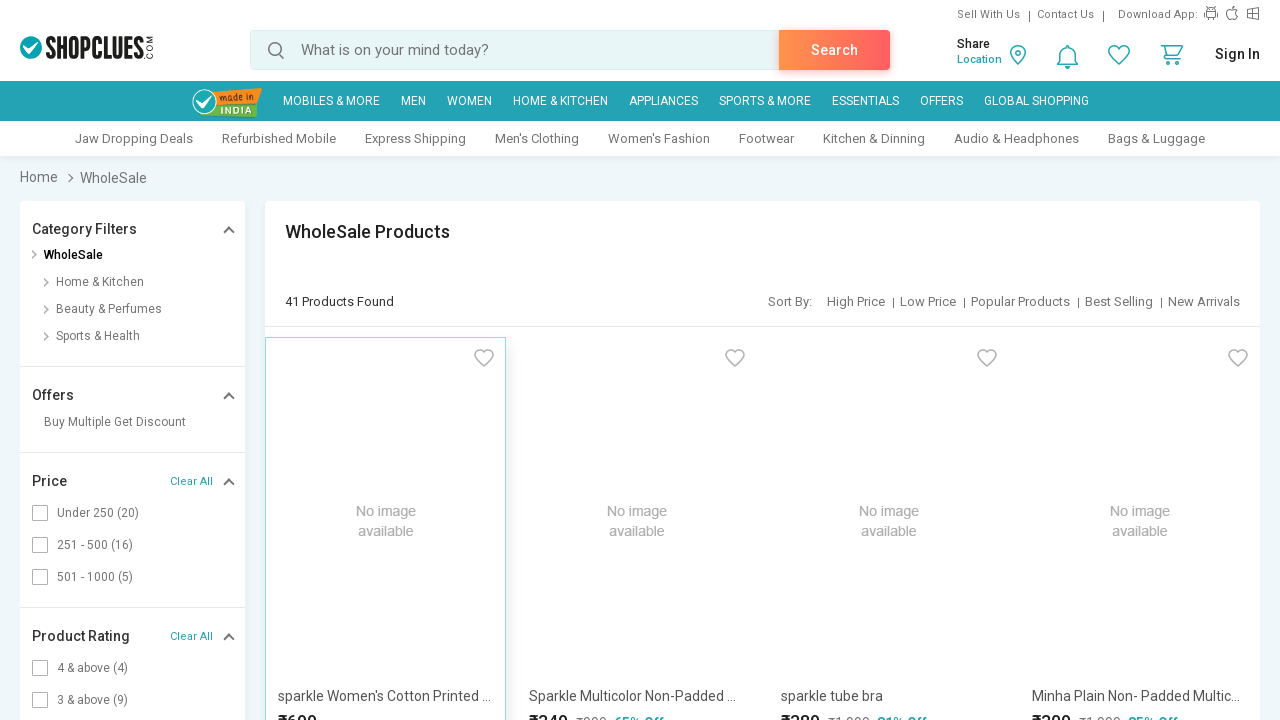

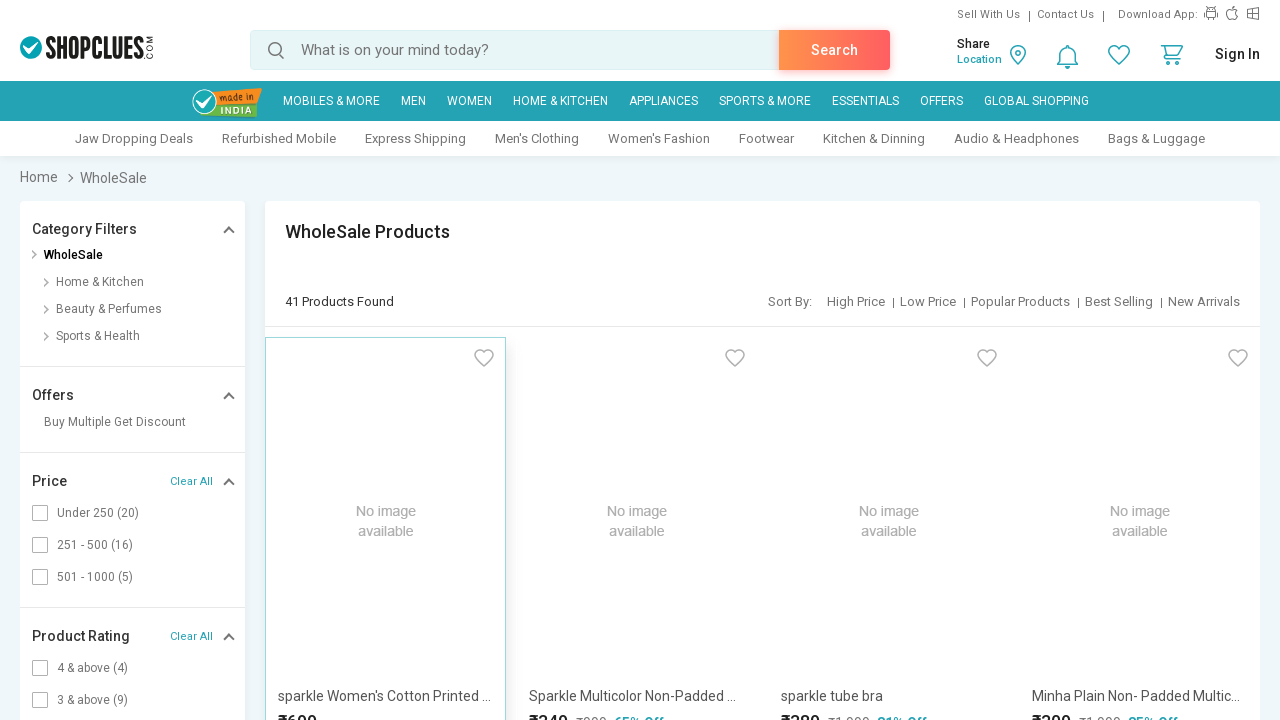